Tests dynamic content loading by clicking a start button and waiting for a hidden element to appear

Starting URL: http://the-internet.herokuapp.com/dynamic_loading/2

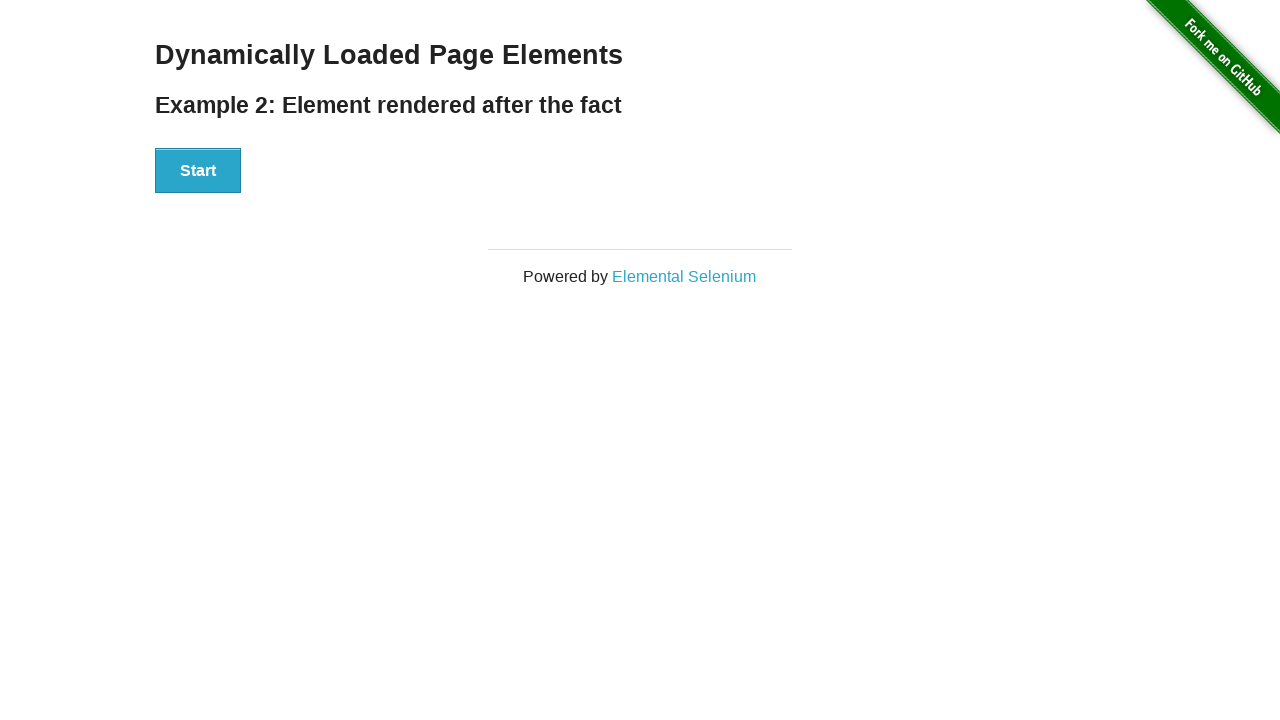

Clicked the start button to trigger dynamic content loading at (198, 171) on #start button
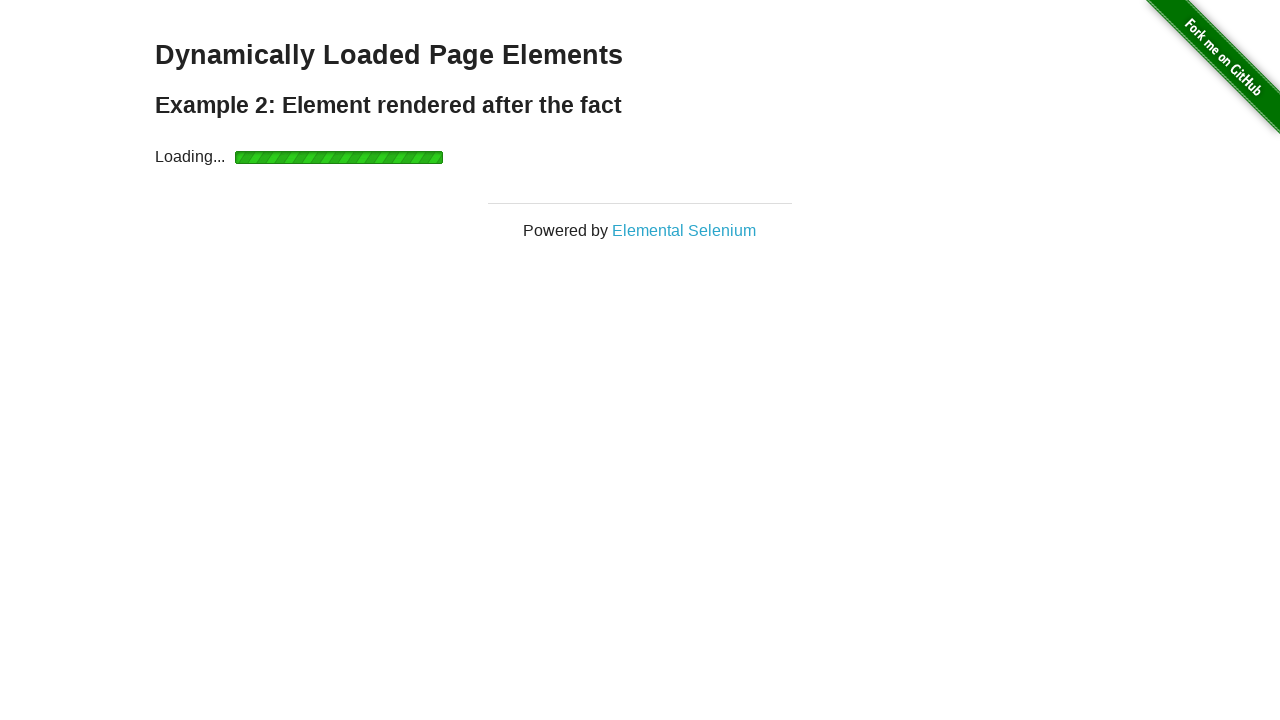

Waited for finish element to become visible
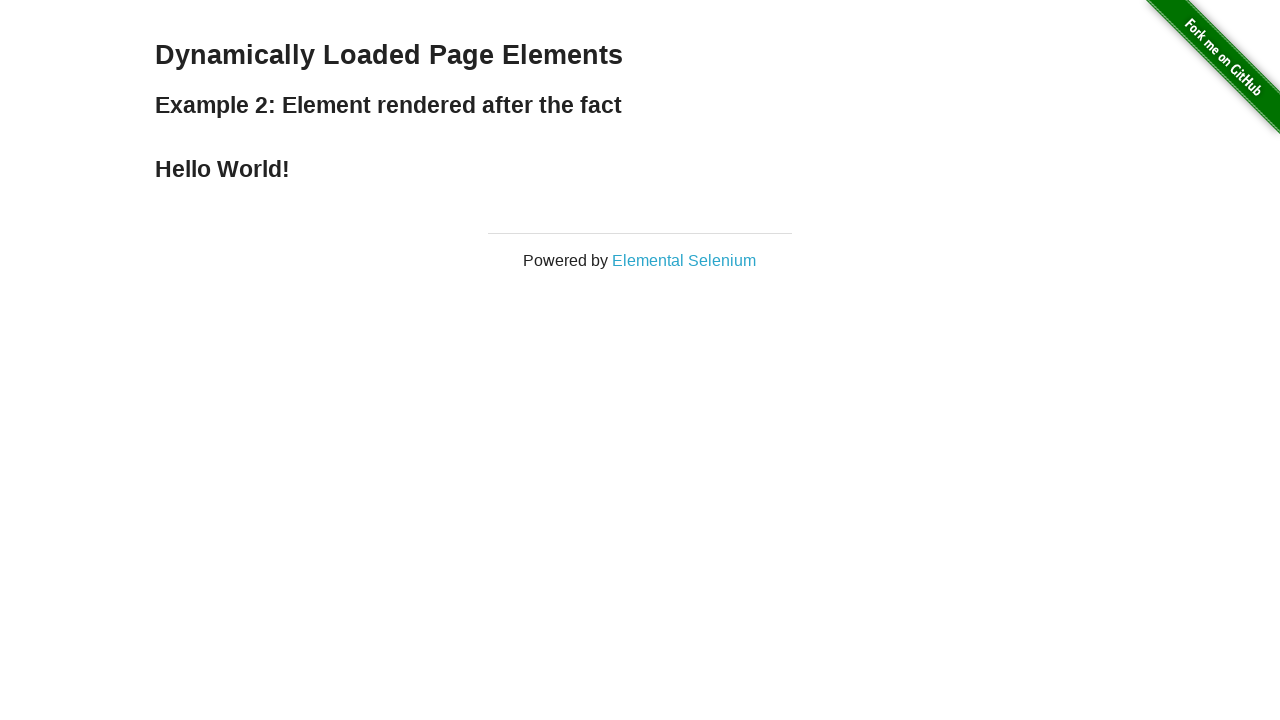

Verified that finish element is visible
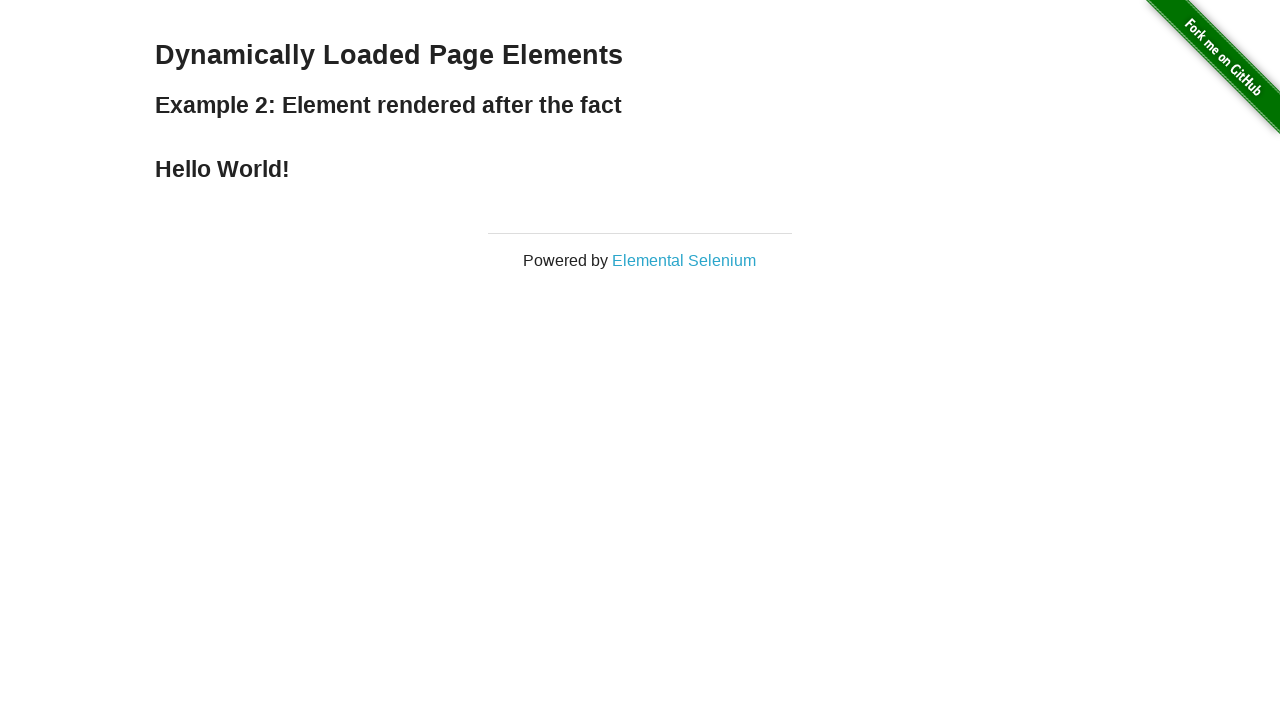

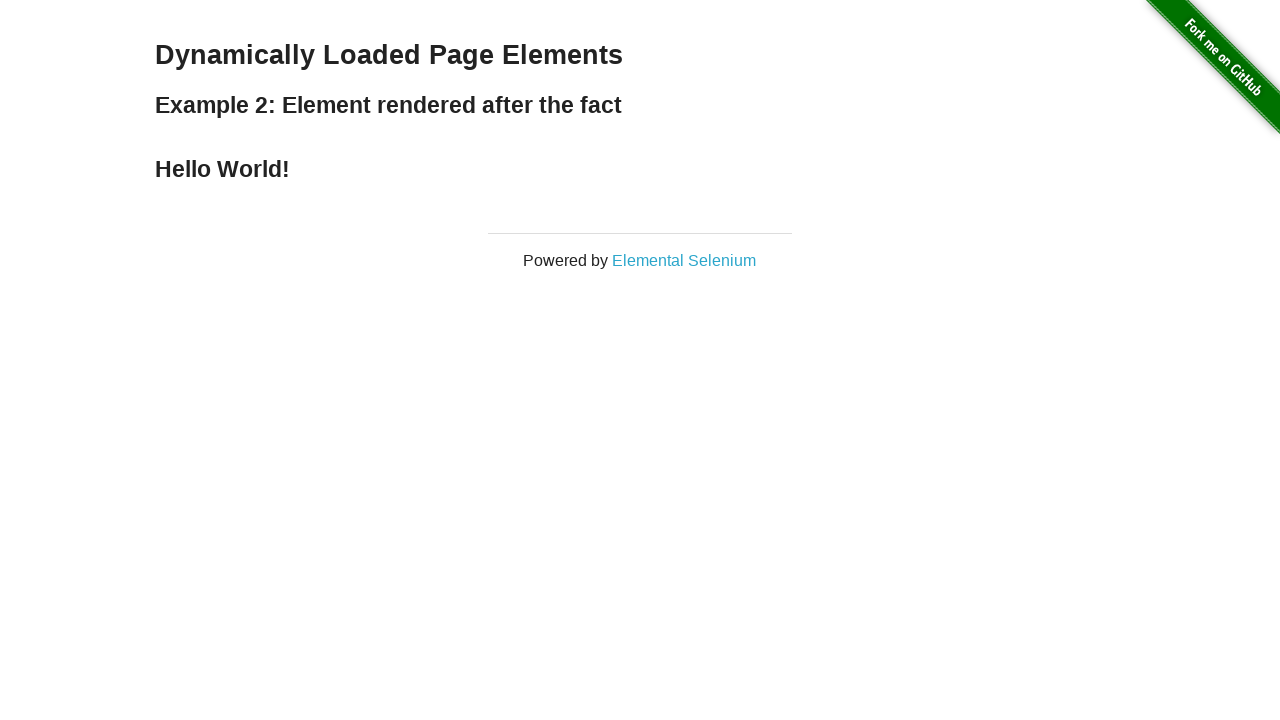